Tests slider interaction by dragging the horizontal slider to the right

Starting URL: http://the-internet.herokuapp.com/horizontal_slider

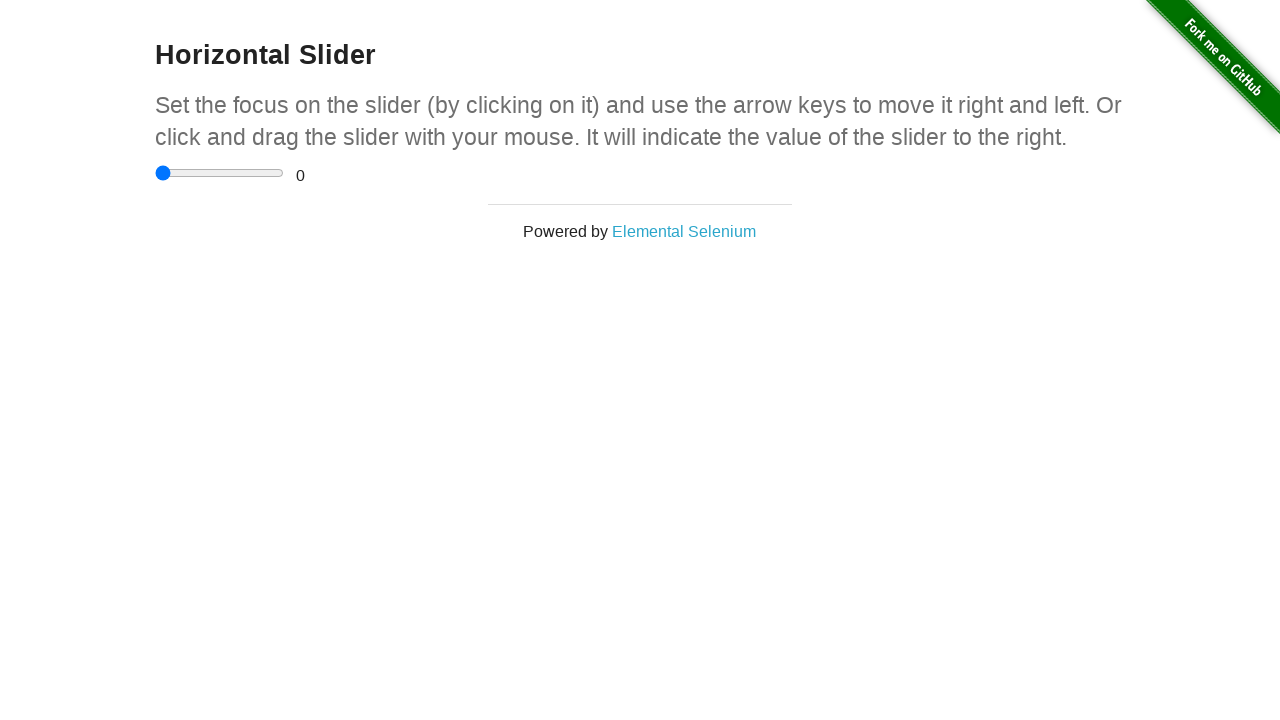

Waited for slider to be visible
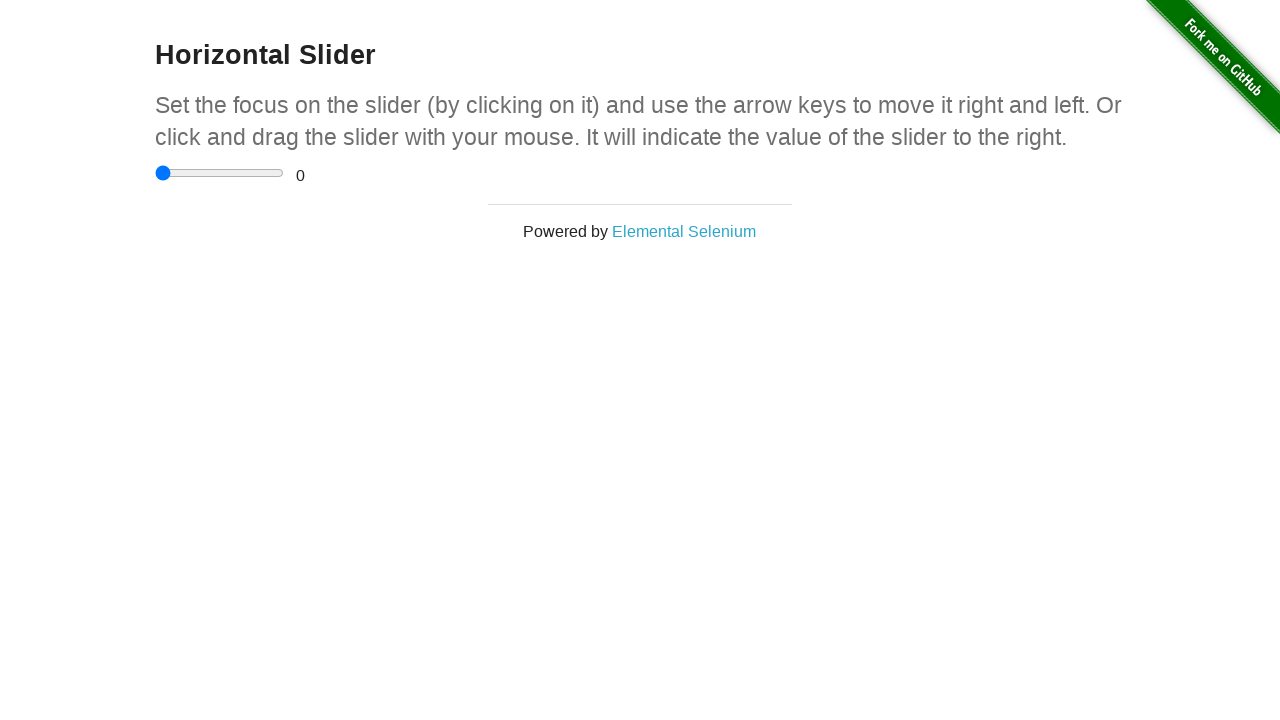

Located the horizontal slider element
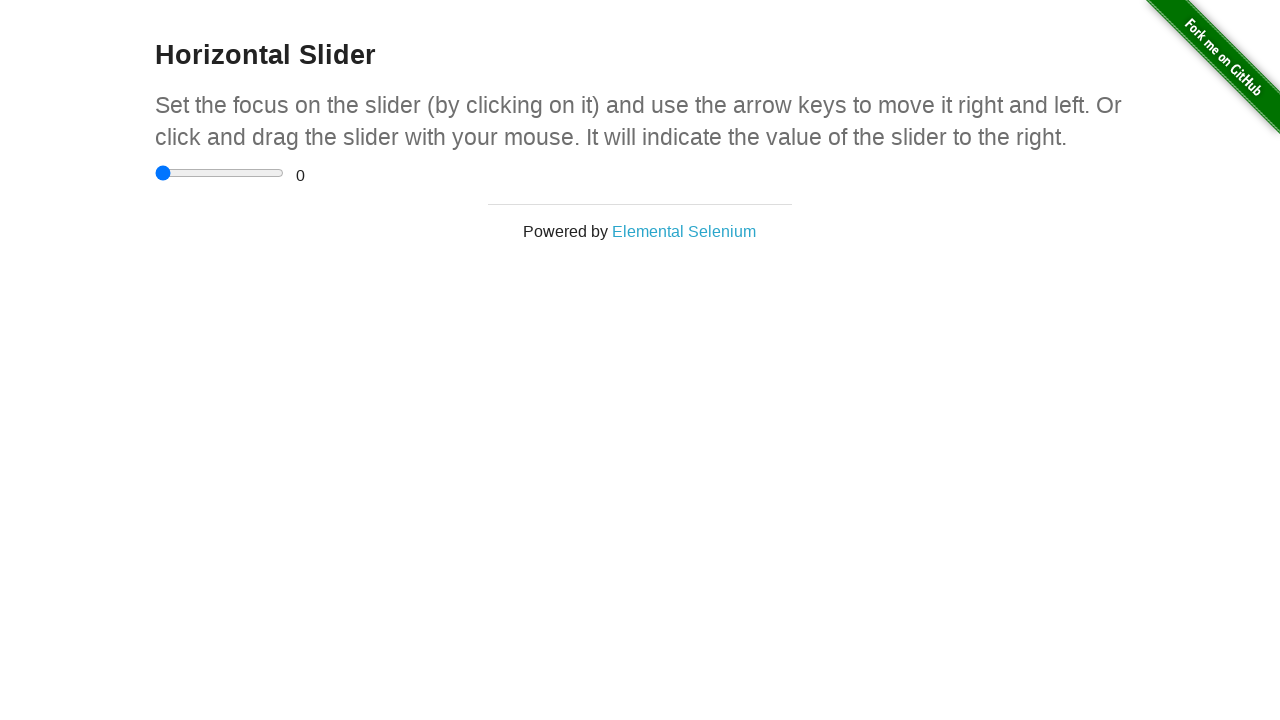

Retrieved slider bounding box dimensions
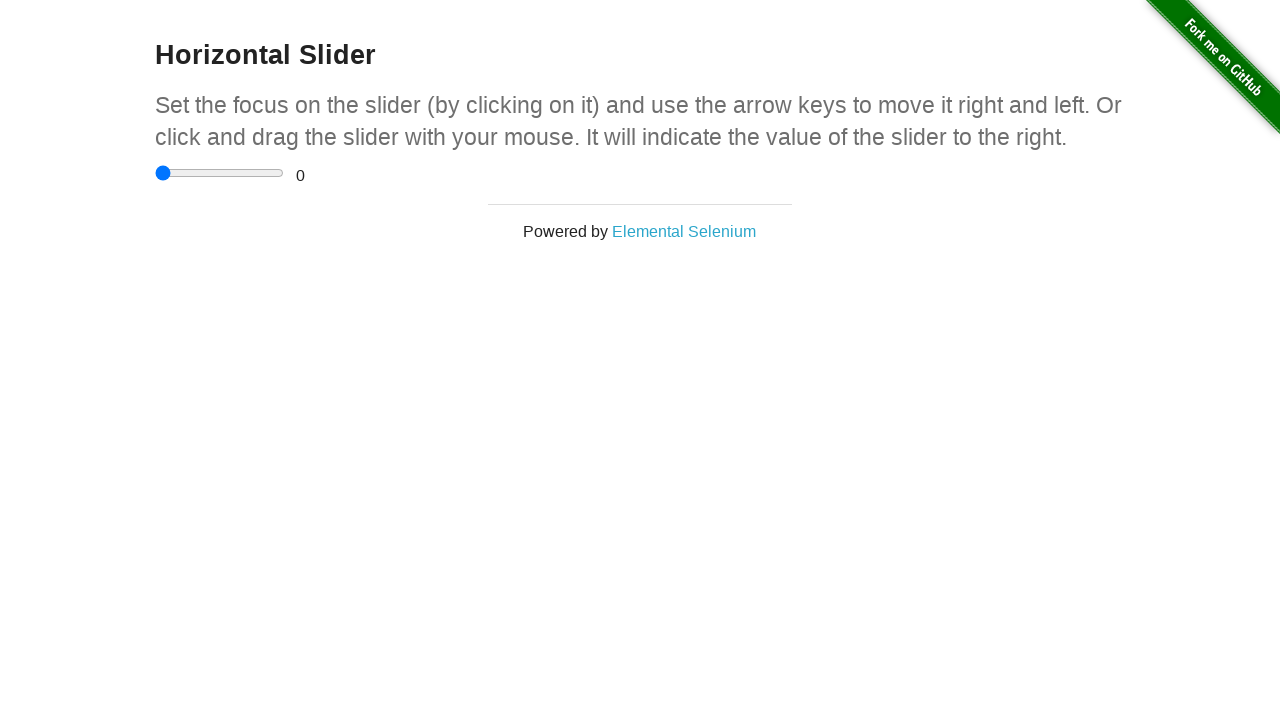

Moved mouse to slider center position at (220, 173)
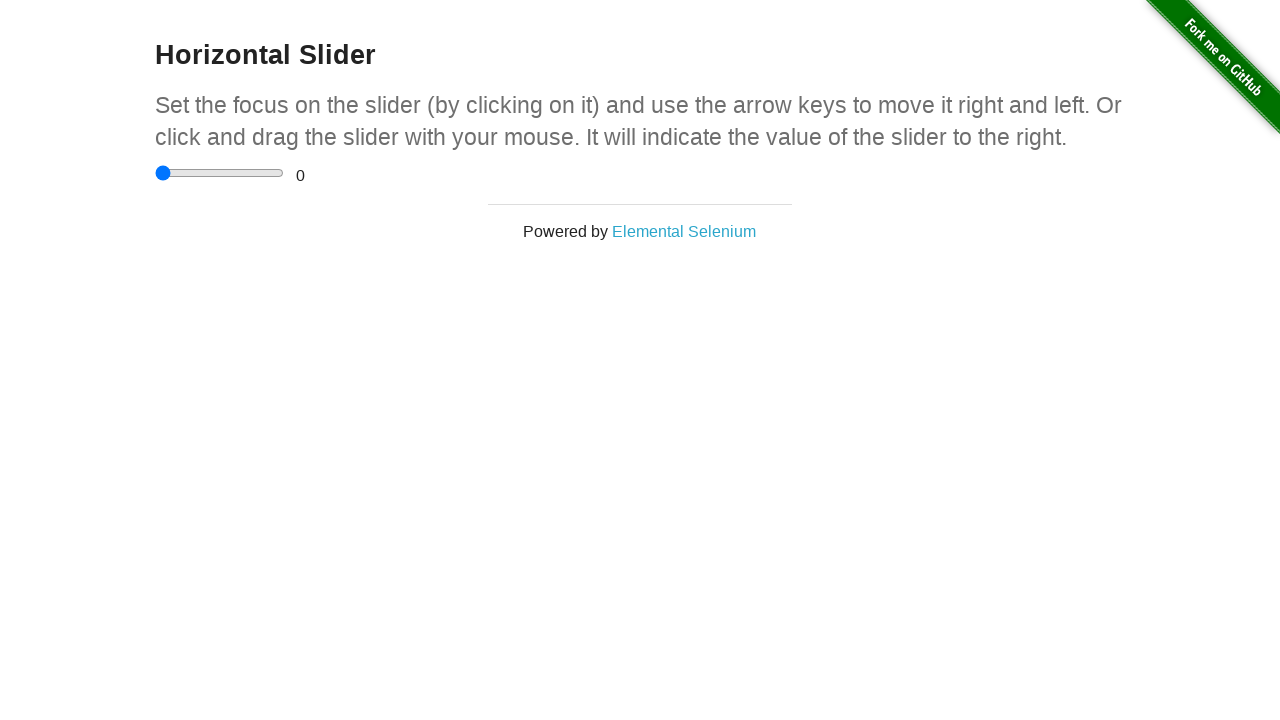

Pressed mouse button down on slider at (220, 173)
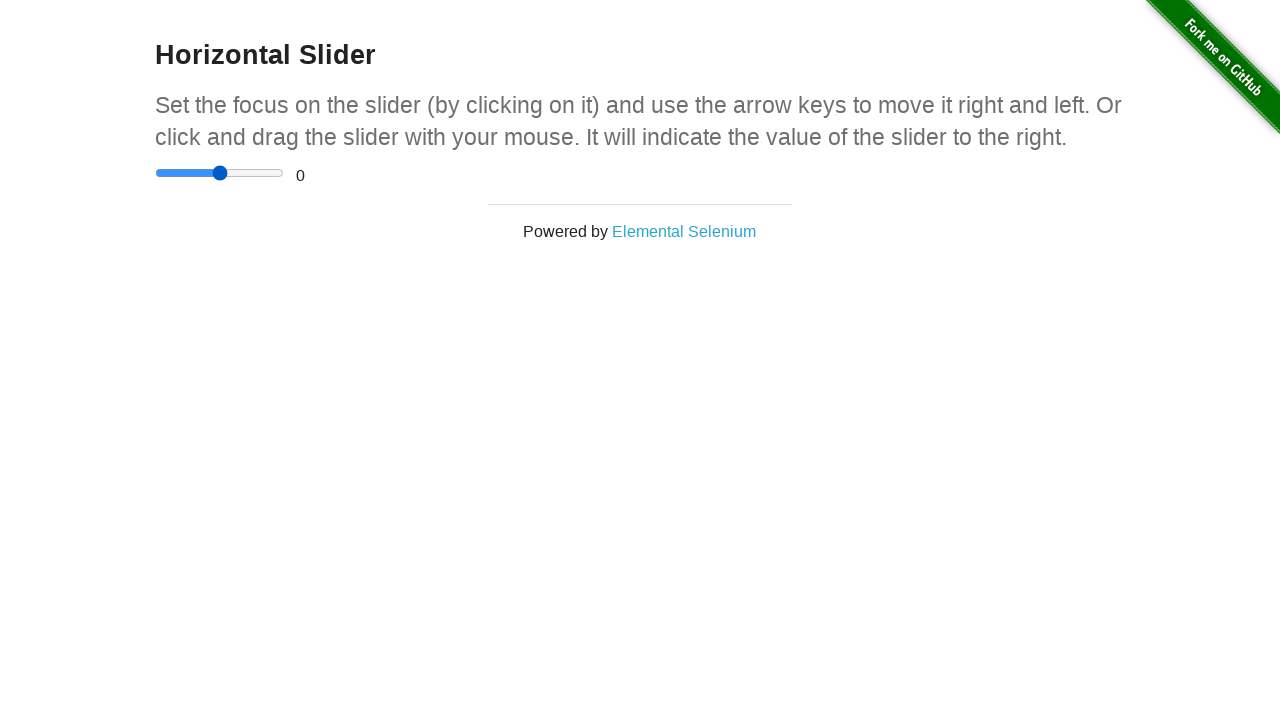

Dragged slider 200 pixels to the right at (420, 173)
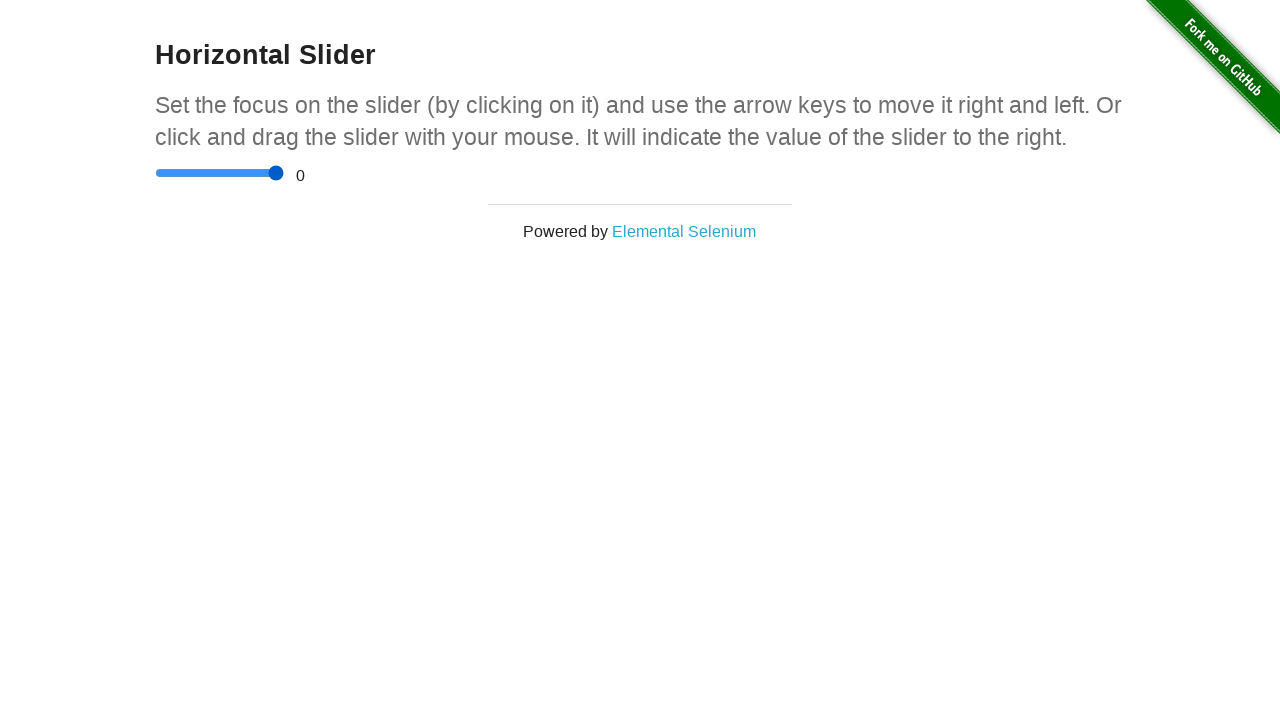

Released mouse button, slider drag completed at (420, 173)
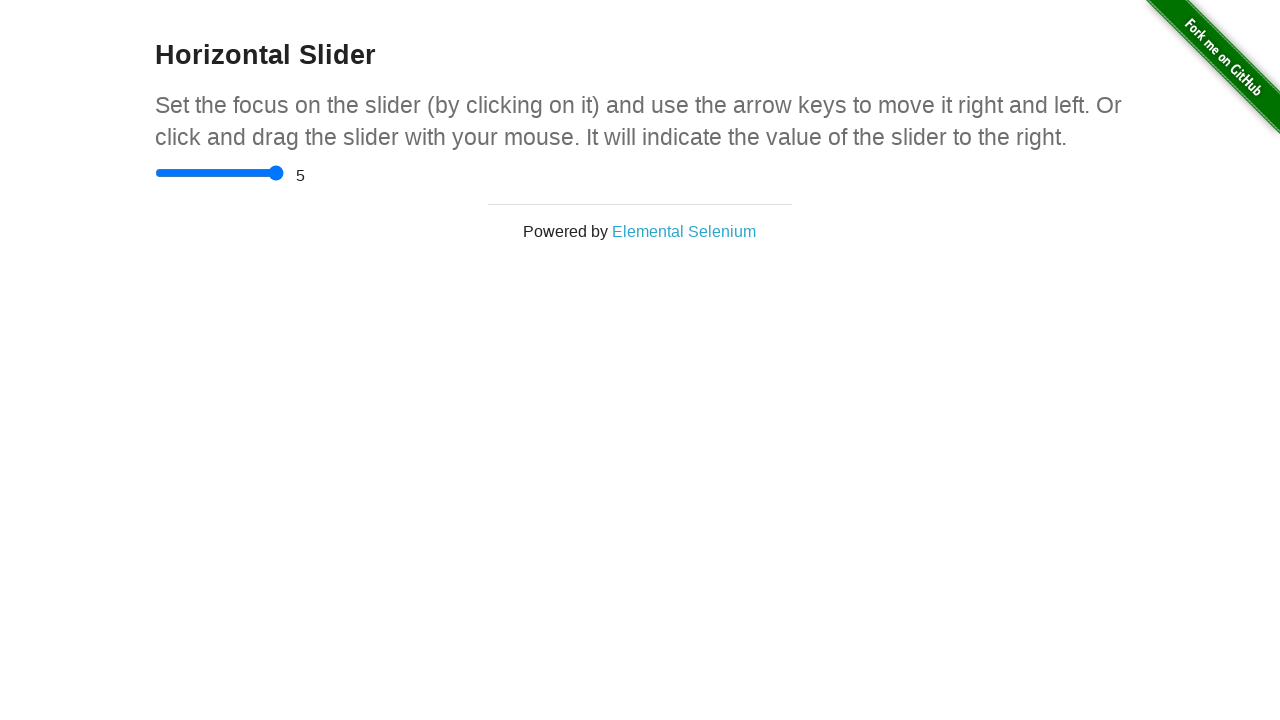

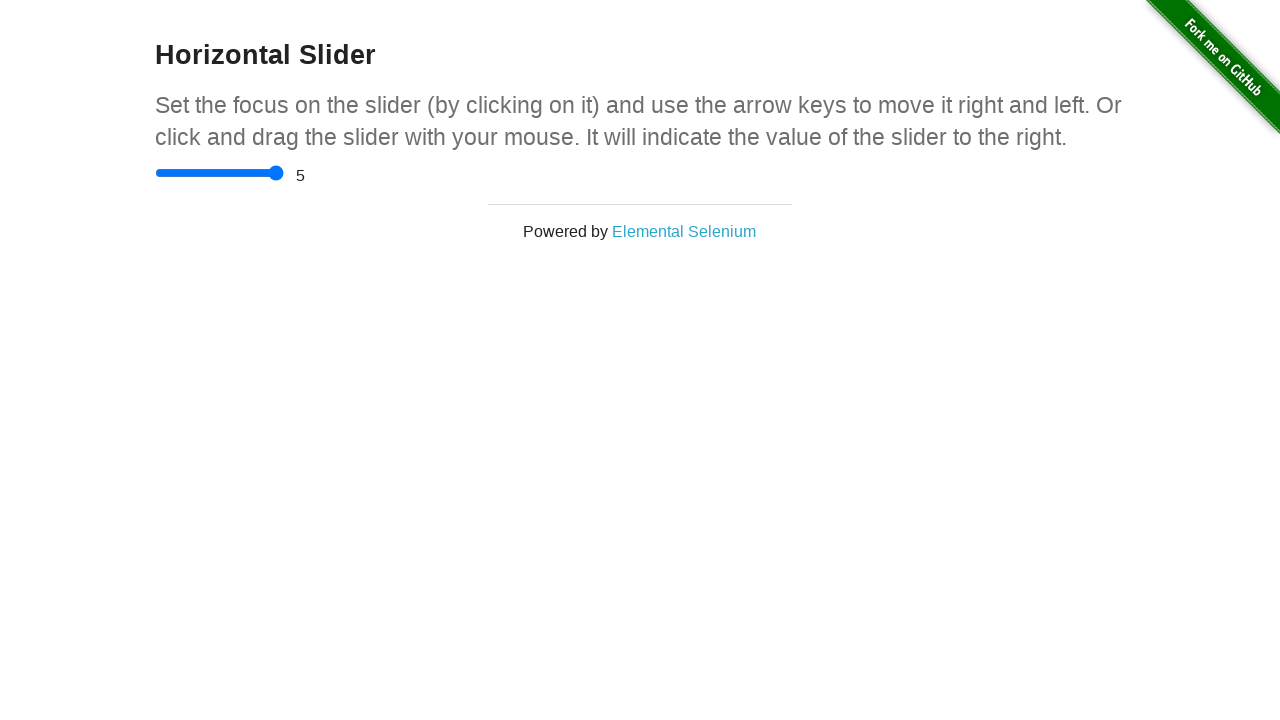